Tests page scrolling functionality by performing incremental scroll actions down the page

Starting URL: https://hup.hu/

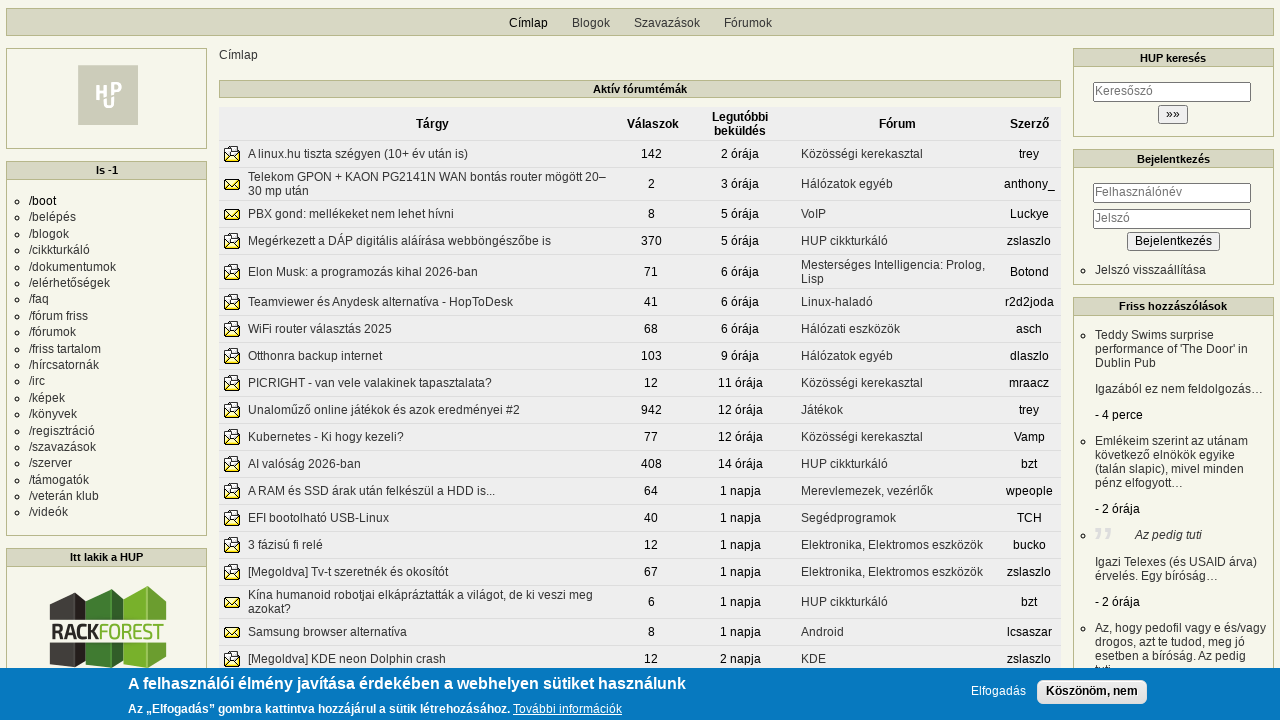

Waited 1 second before next scroll action
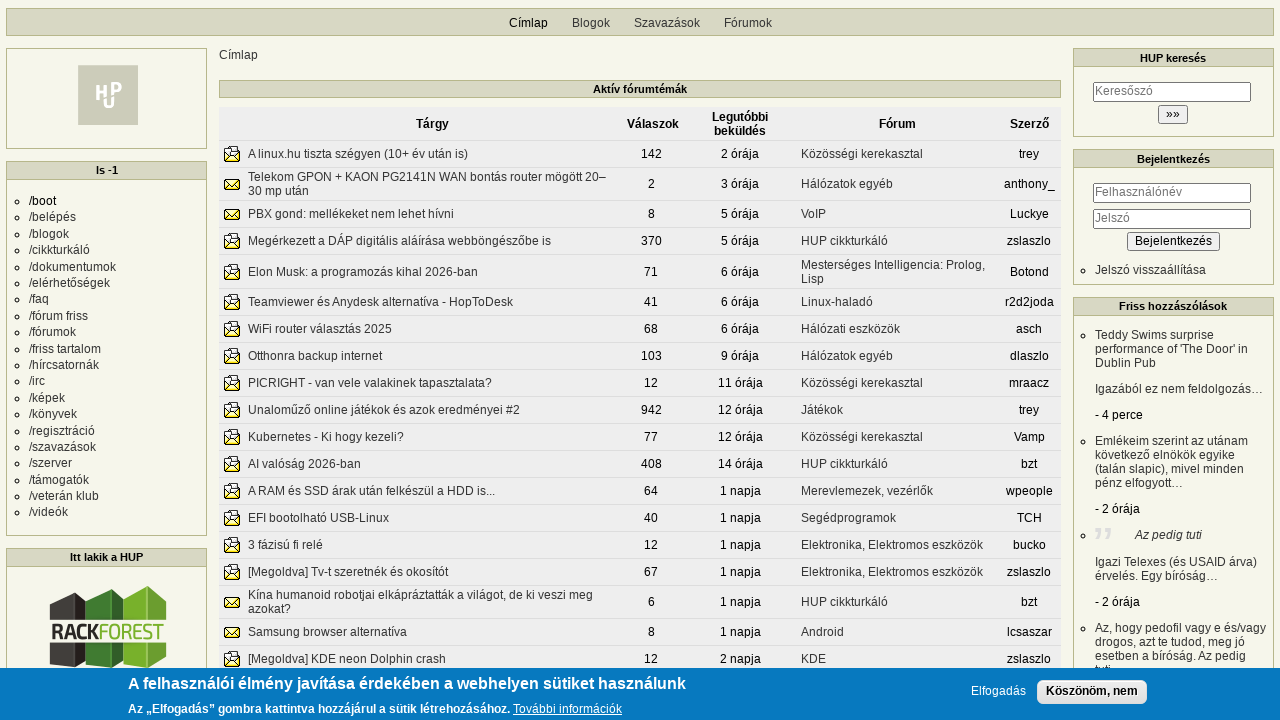

Scrolled page down to 200px
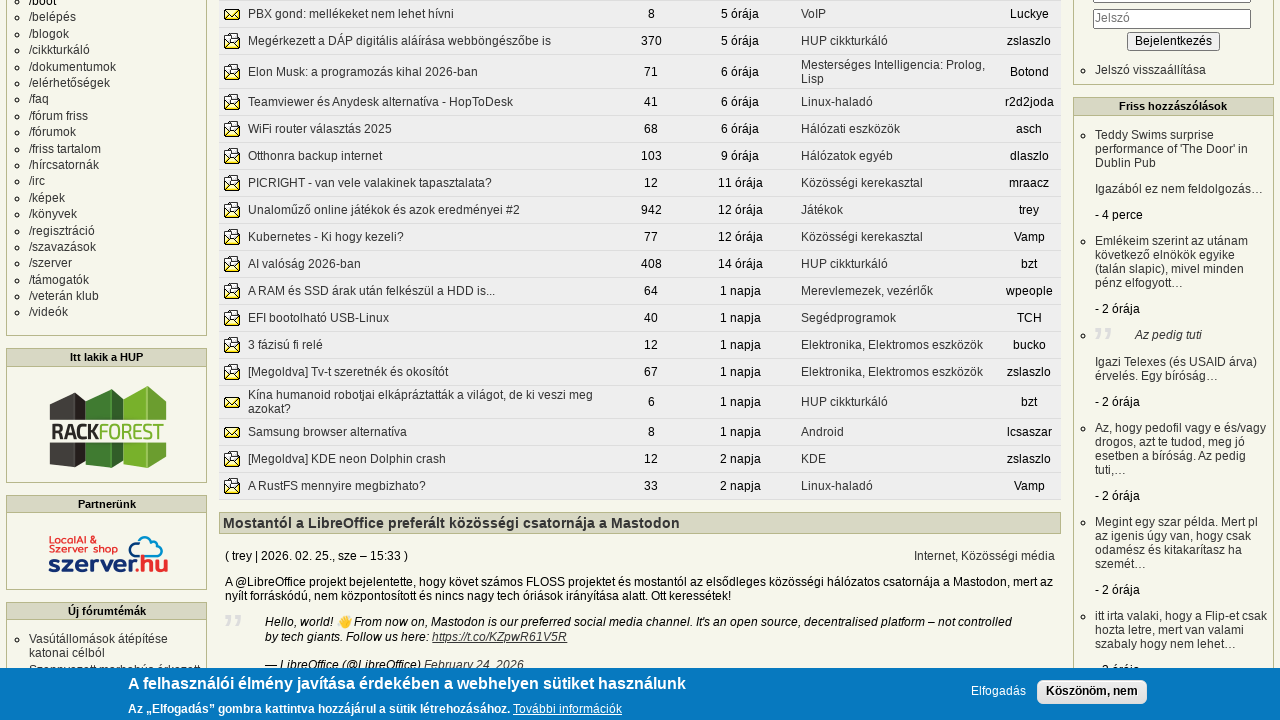

Waited 1 second before next scroll action
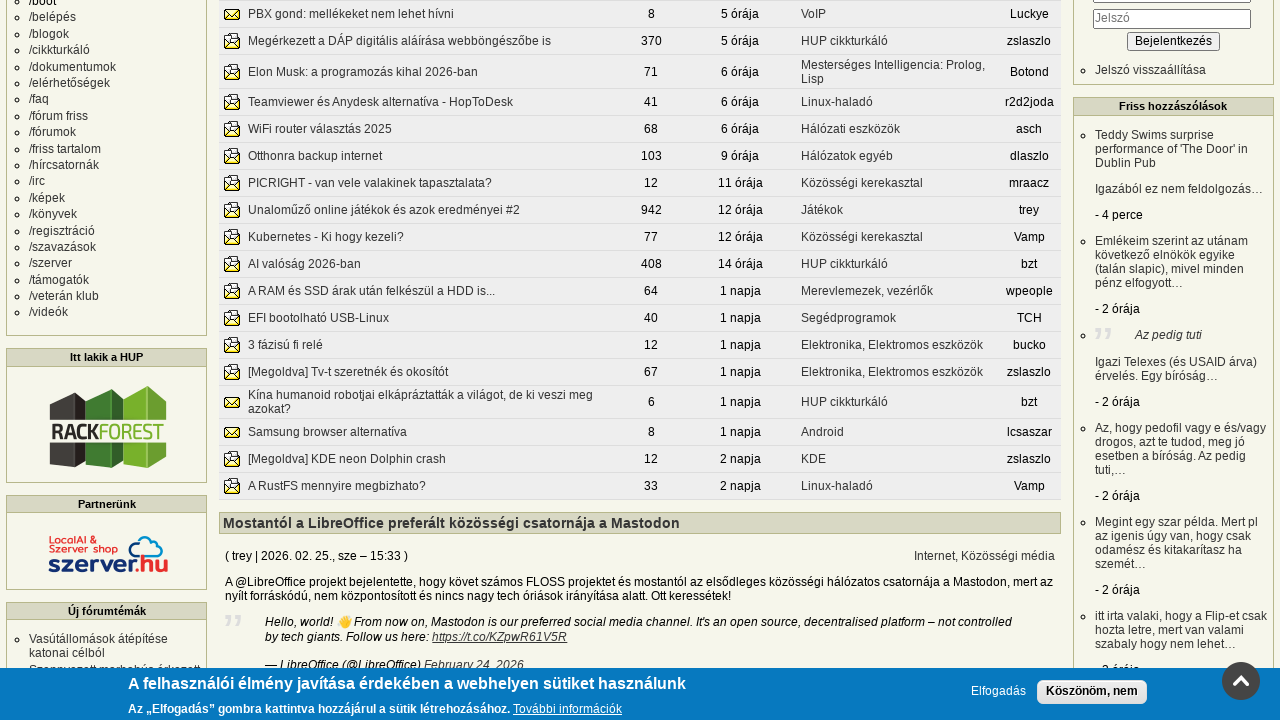

Scrolled page down to 400px
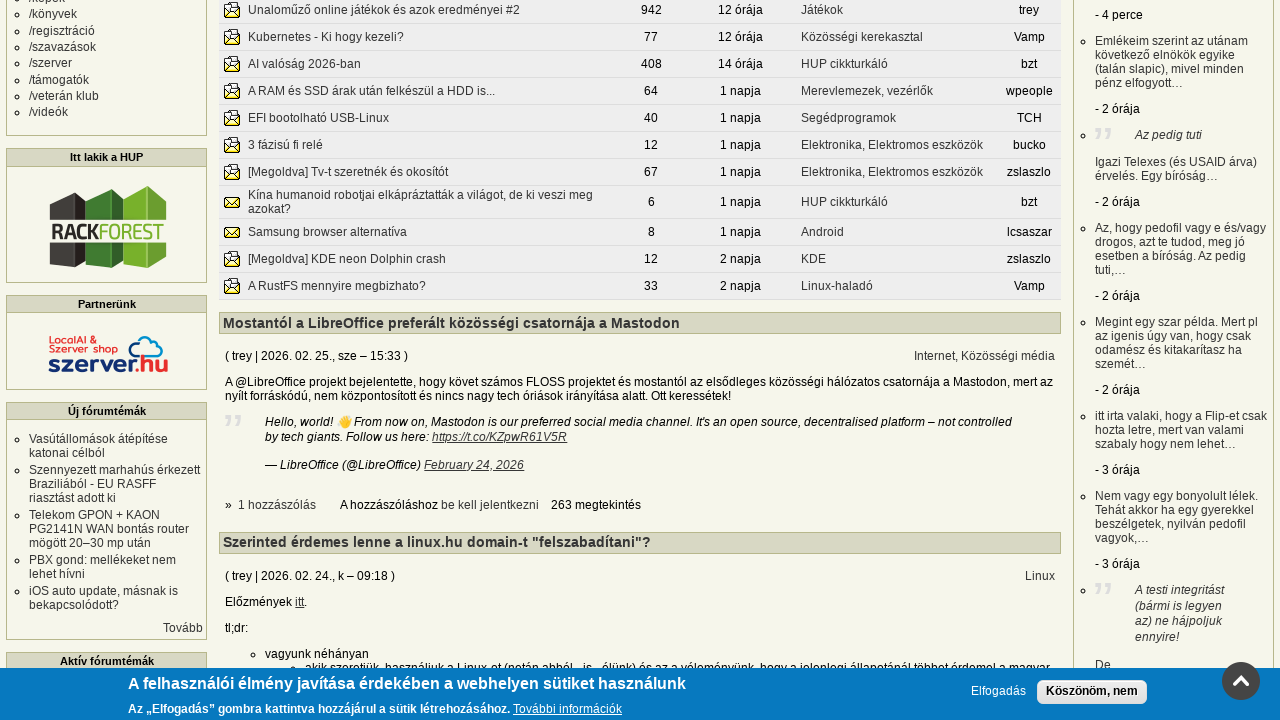

Waited 1 second before next scroll action
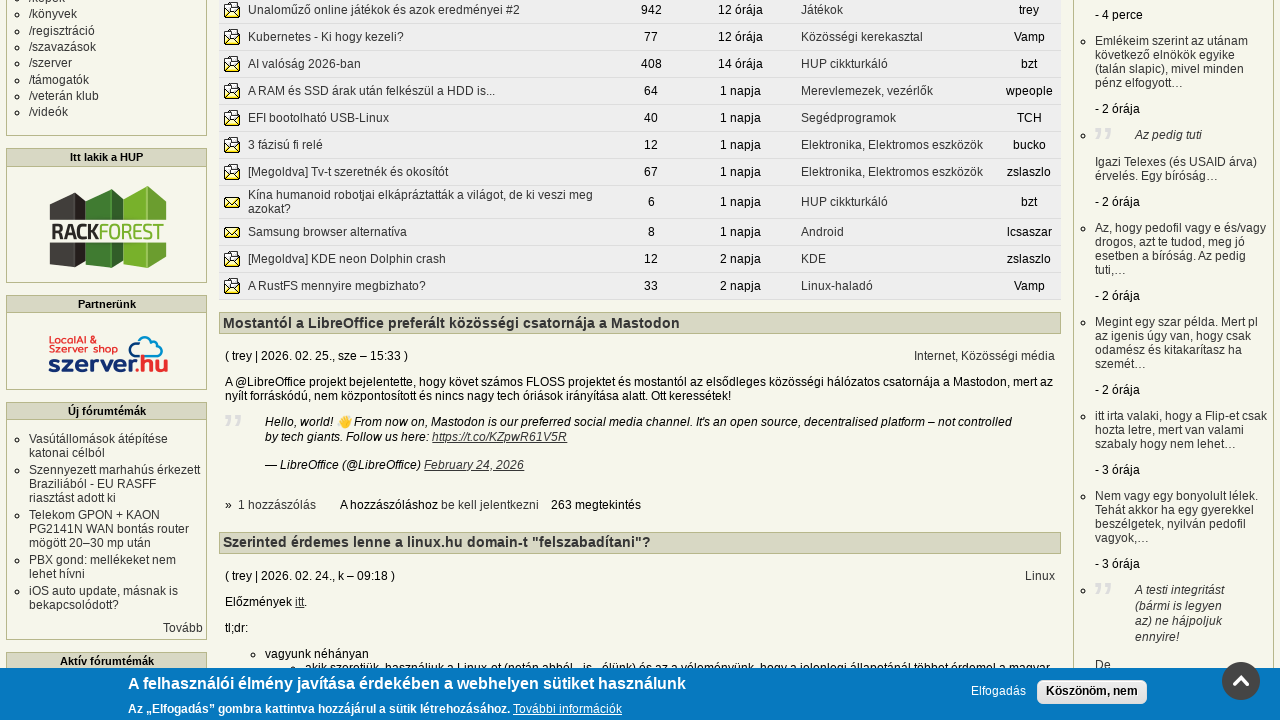

Scrolled page down to 600px
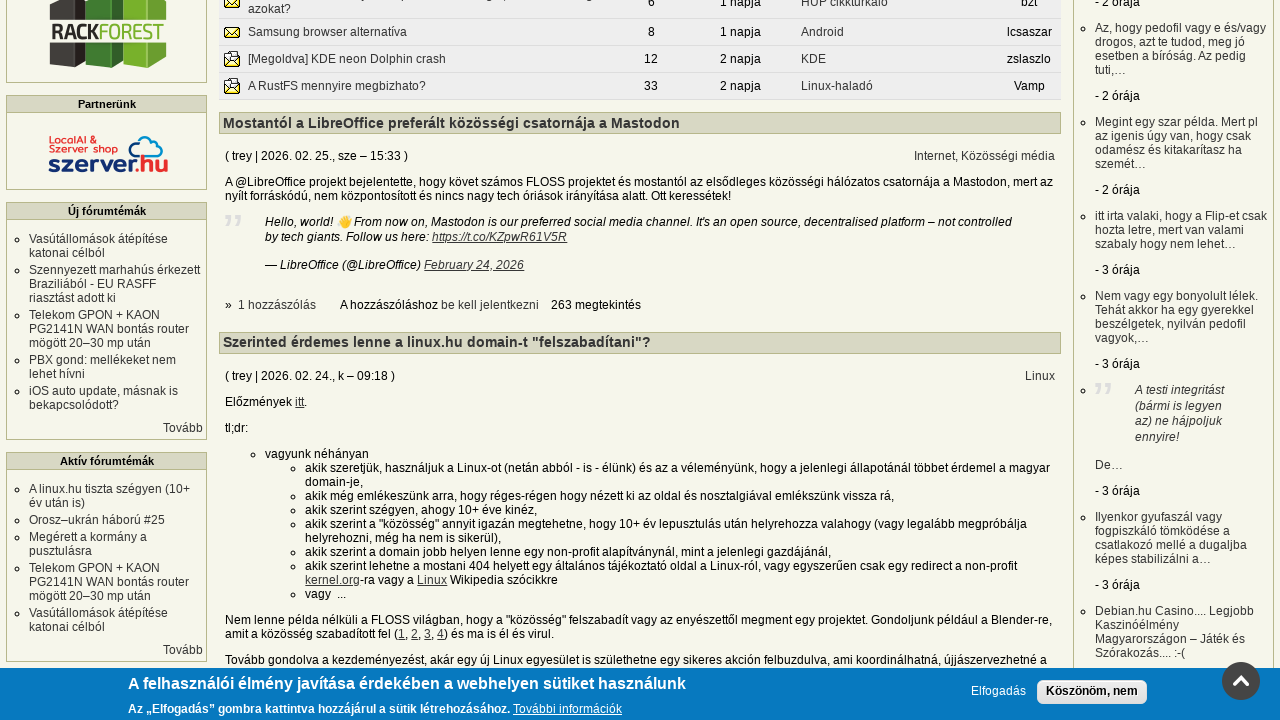

Waited 1 second before next scroll action
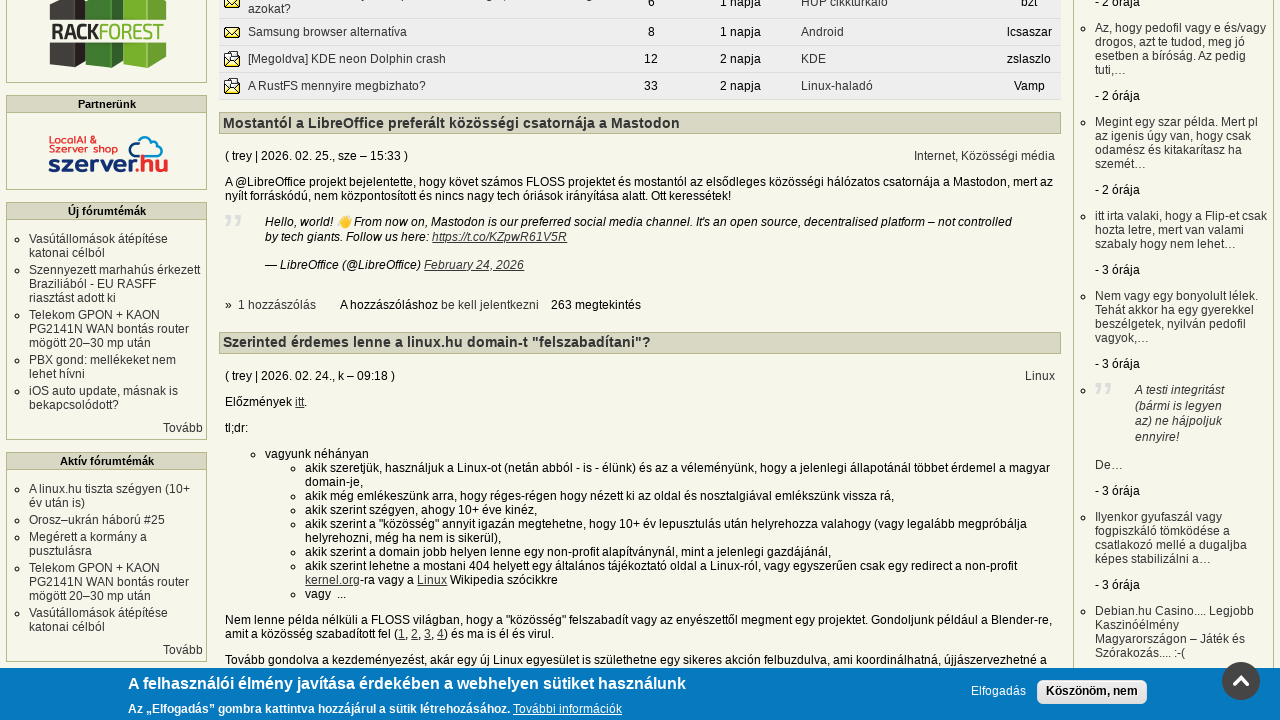

Scrolled page down to 800px
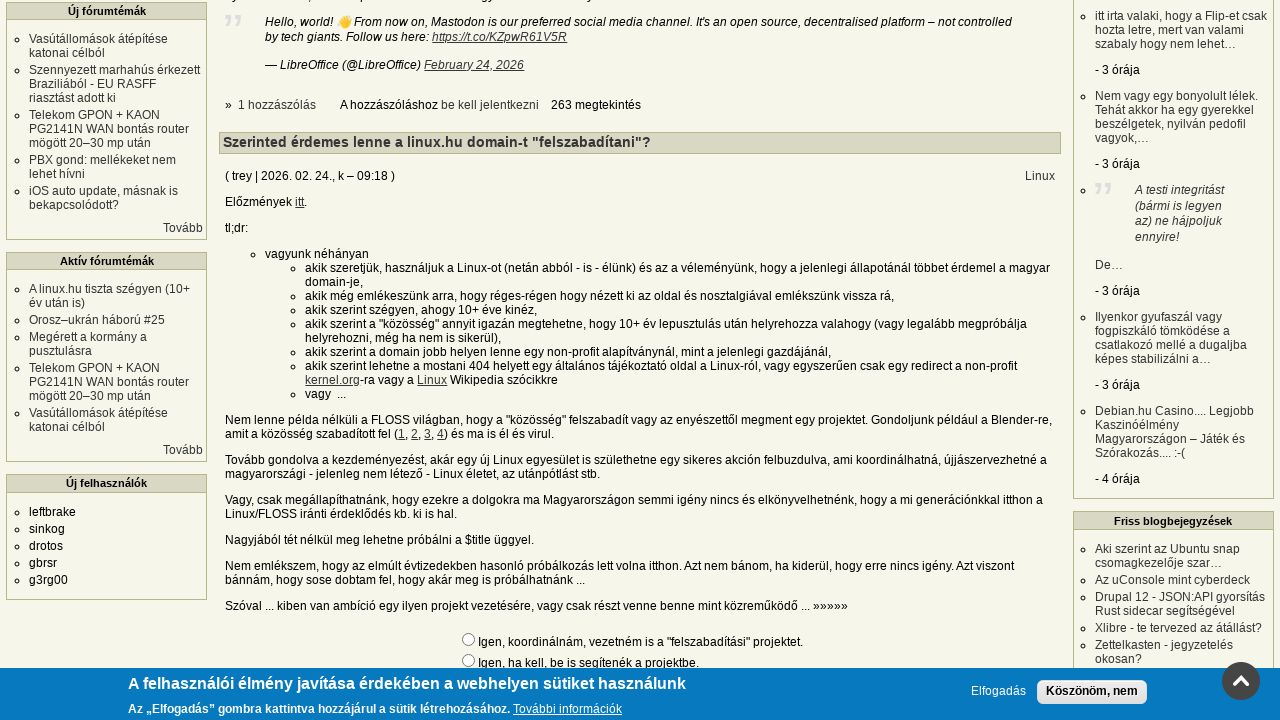

Waited 1 second before next scroll action
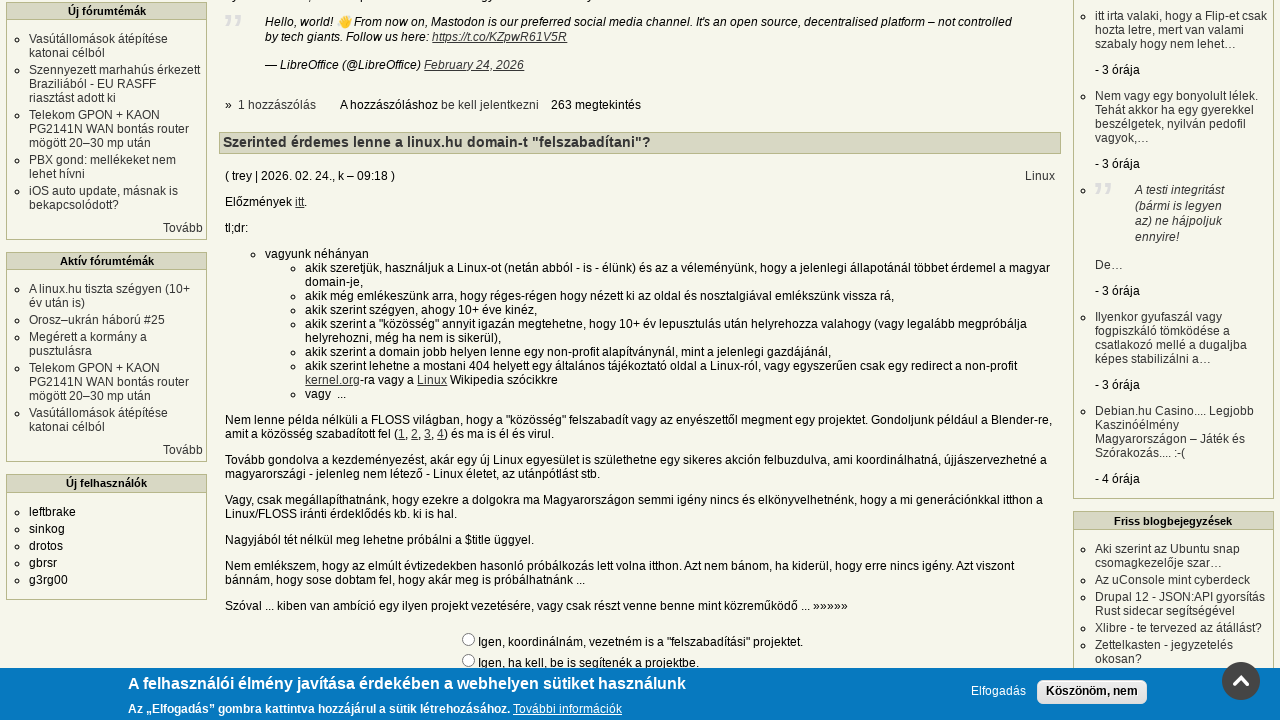

Scrolled page down to 1000px
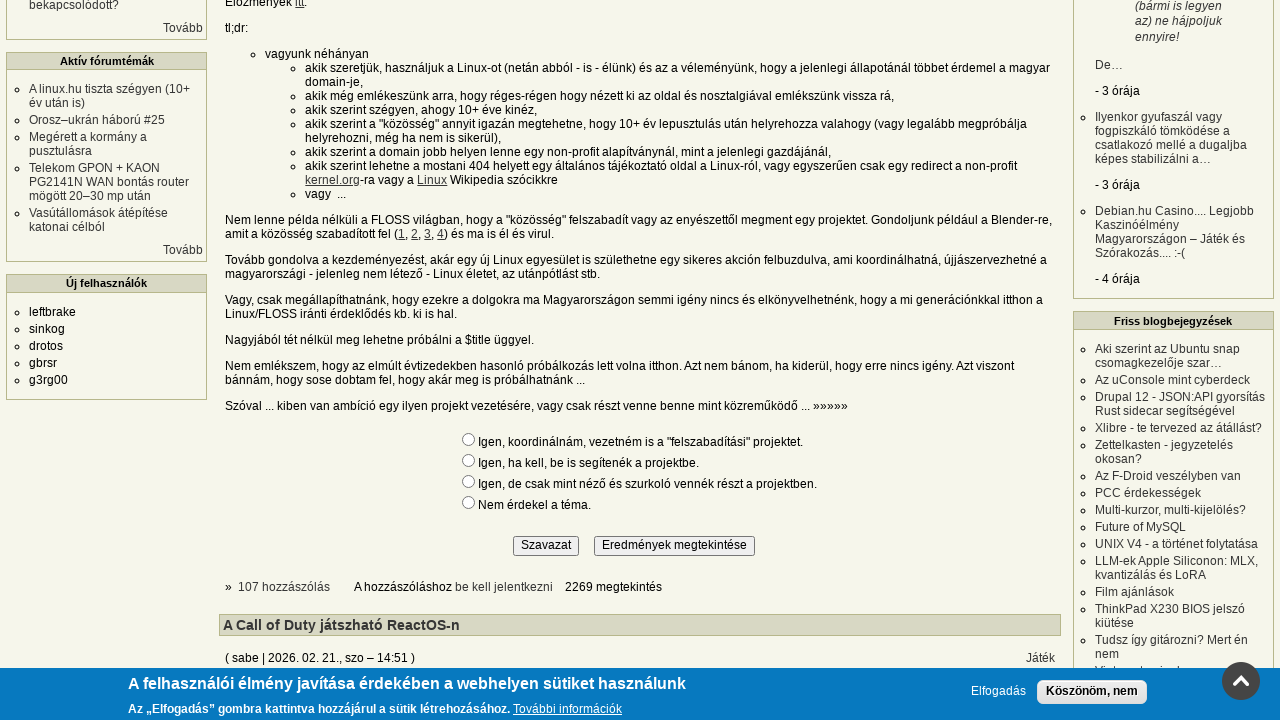

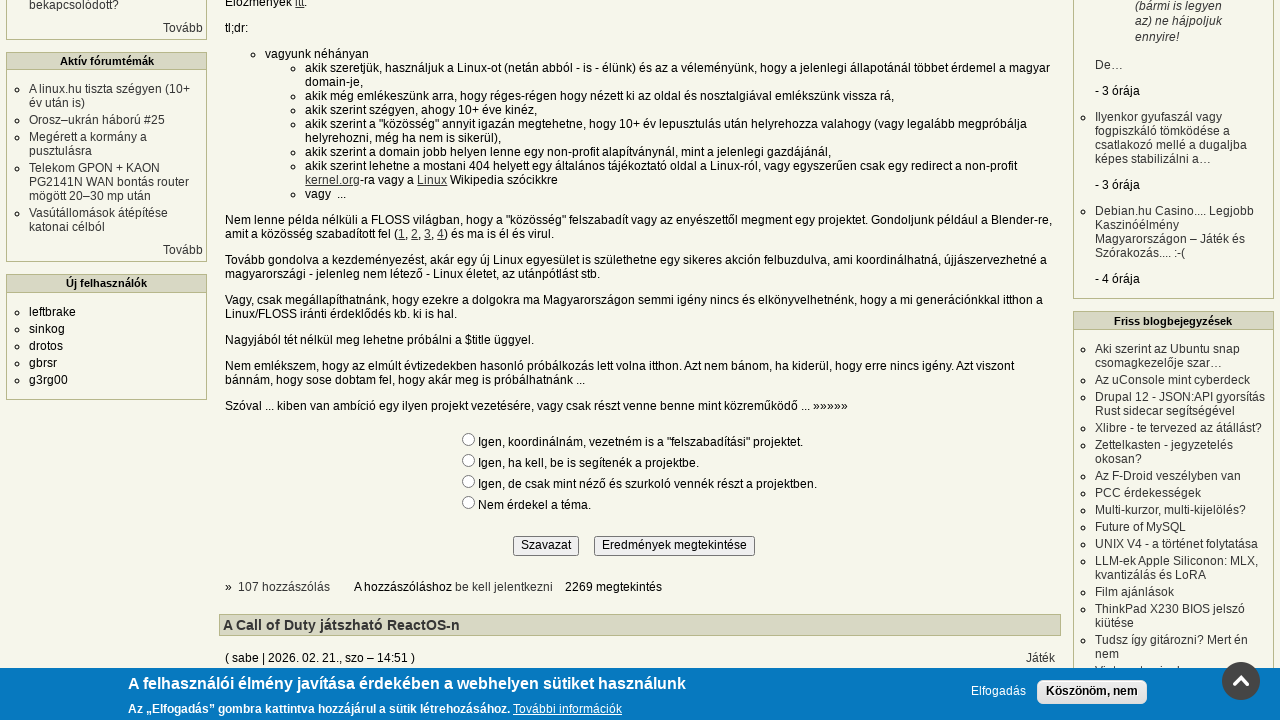